Navigates to the Eenadu e-paper website and maximizes the browser window

Starting URL: http://epaper.eenadu.net

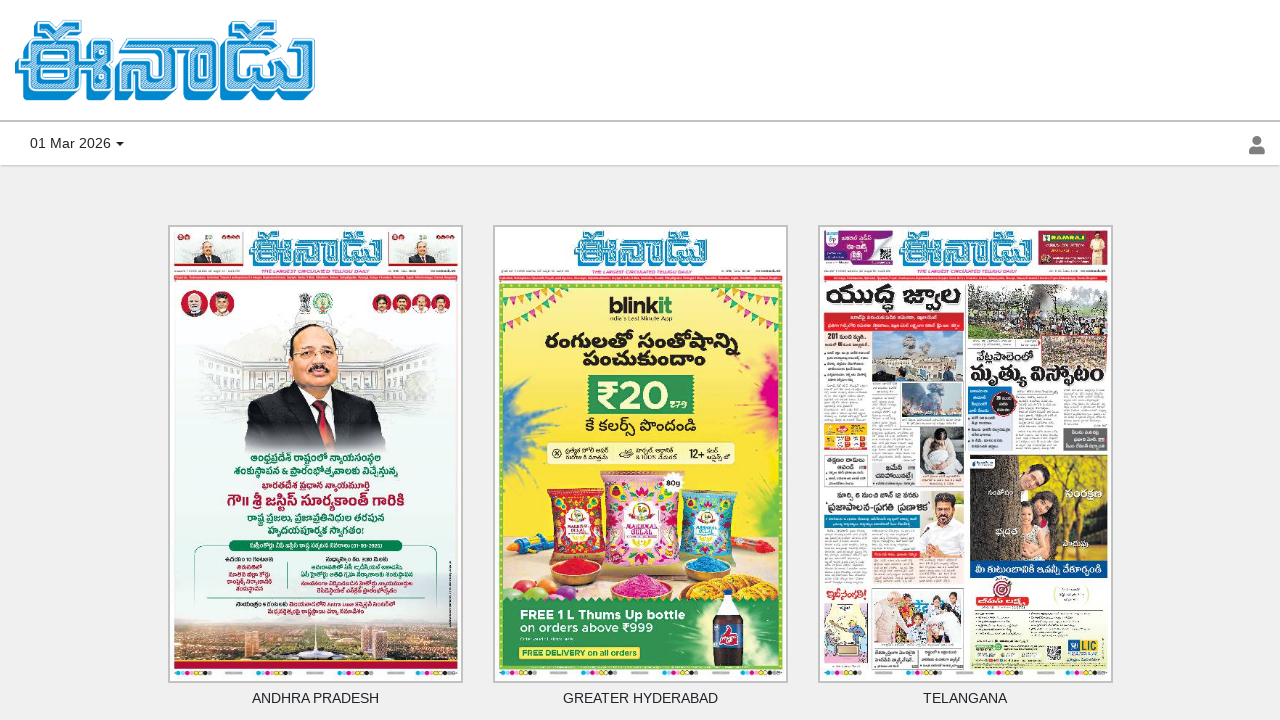

Set viewport size to 1920x1080 to maximize browser window
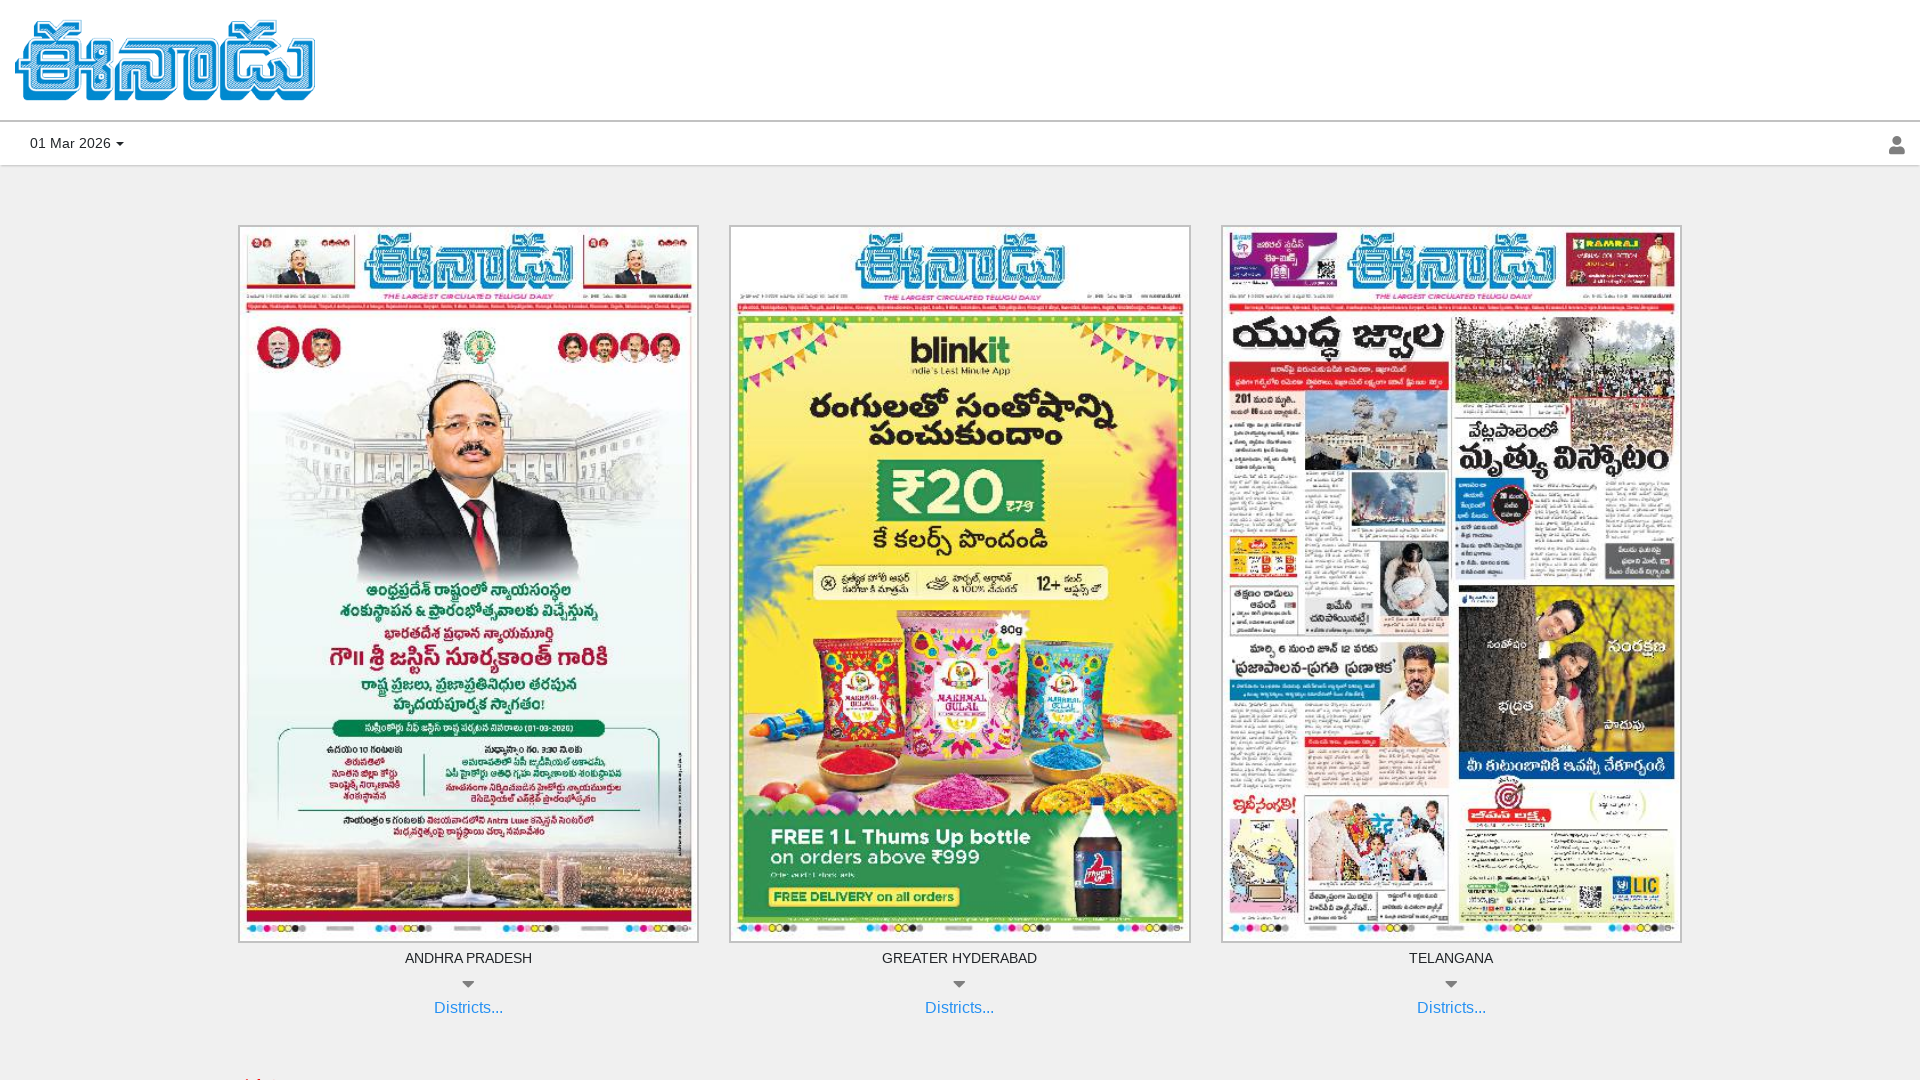

Waited for page to load (domcontentloaded state)
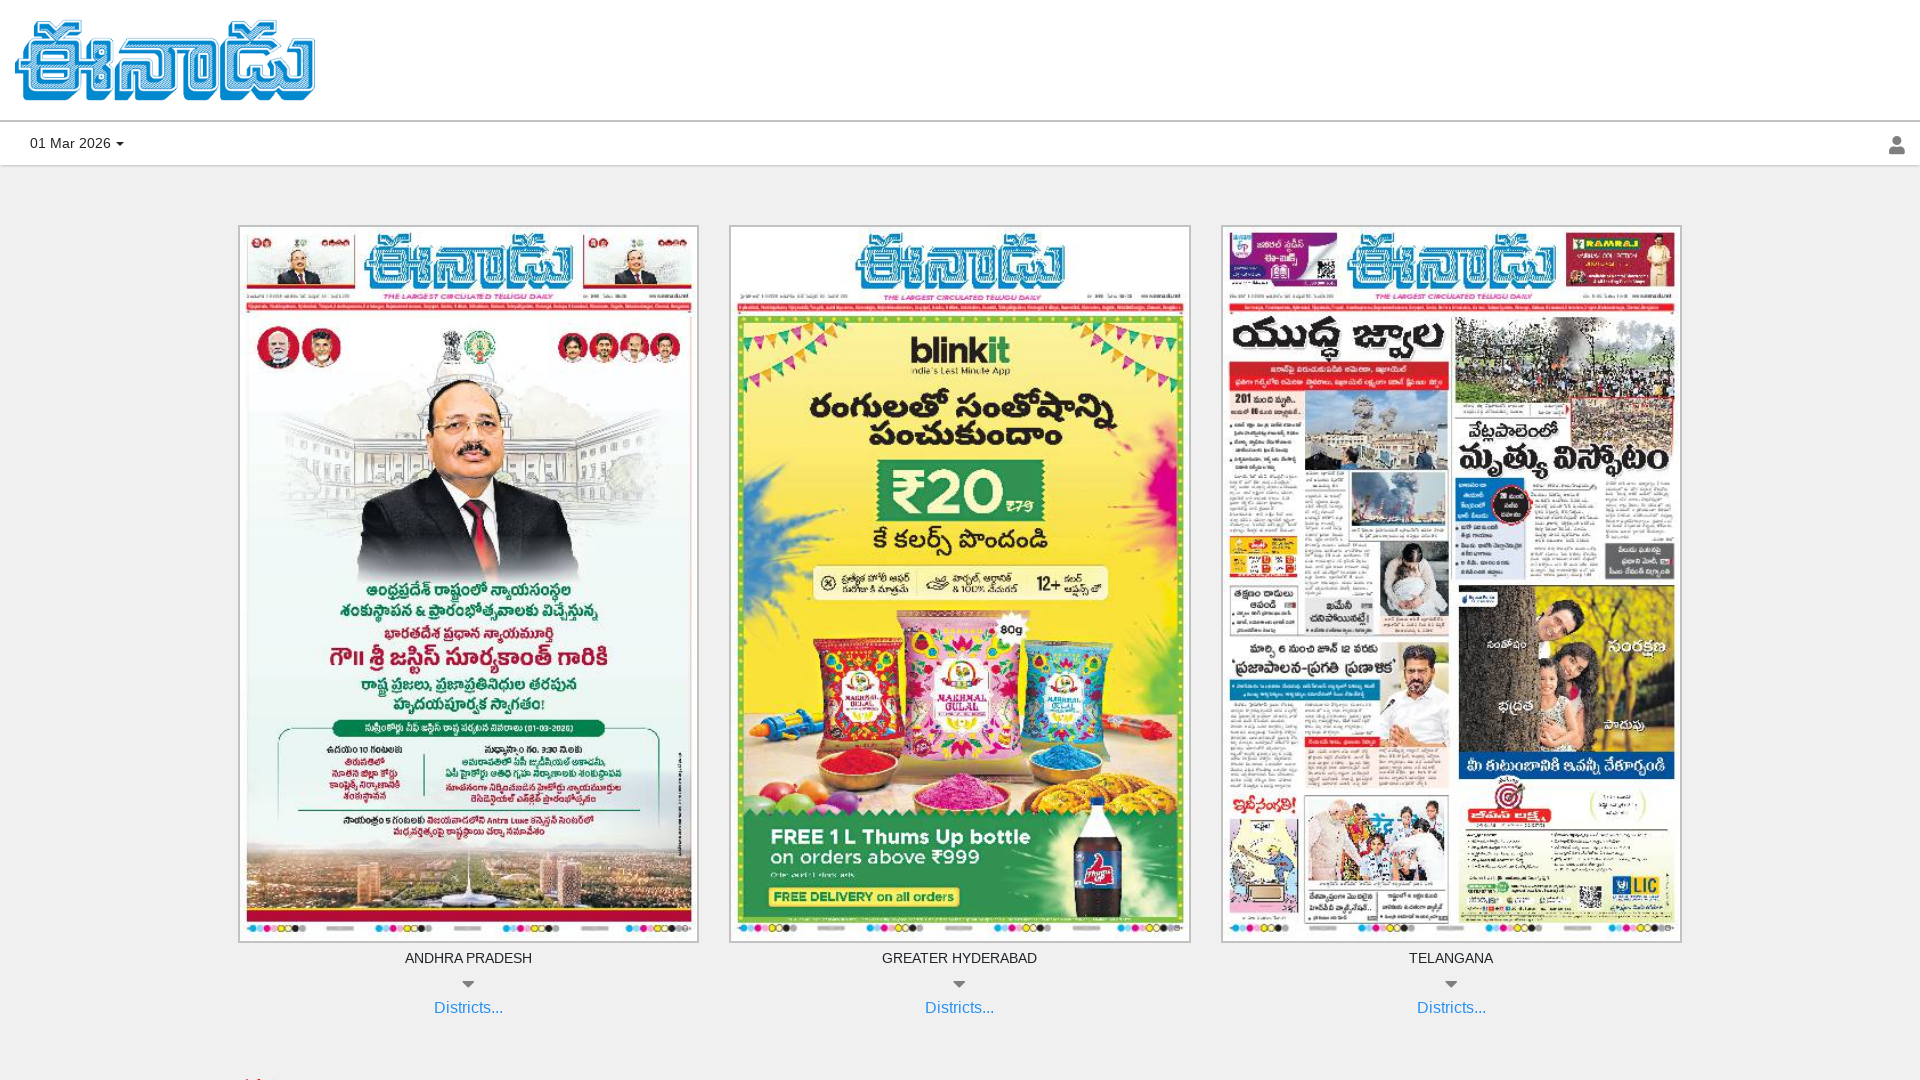

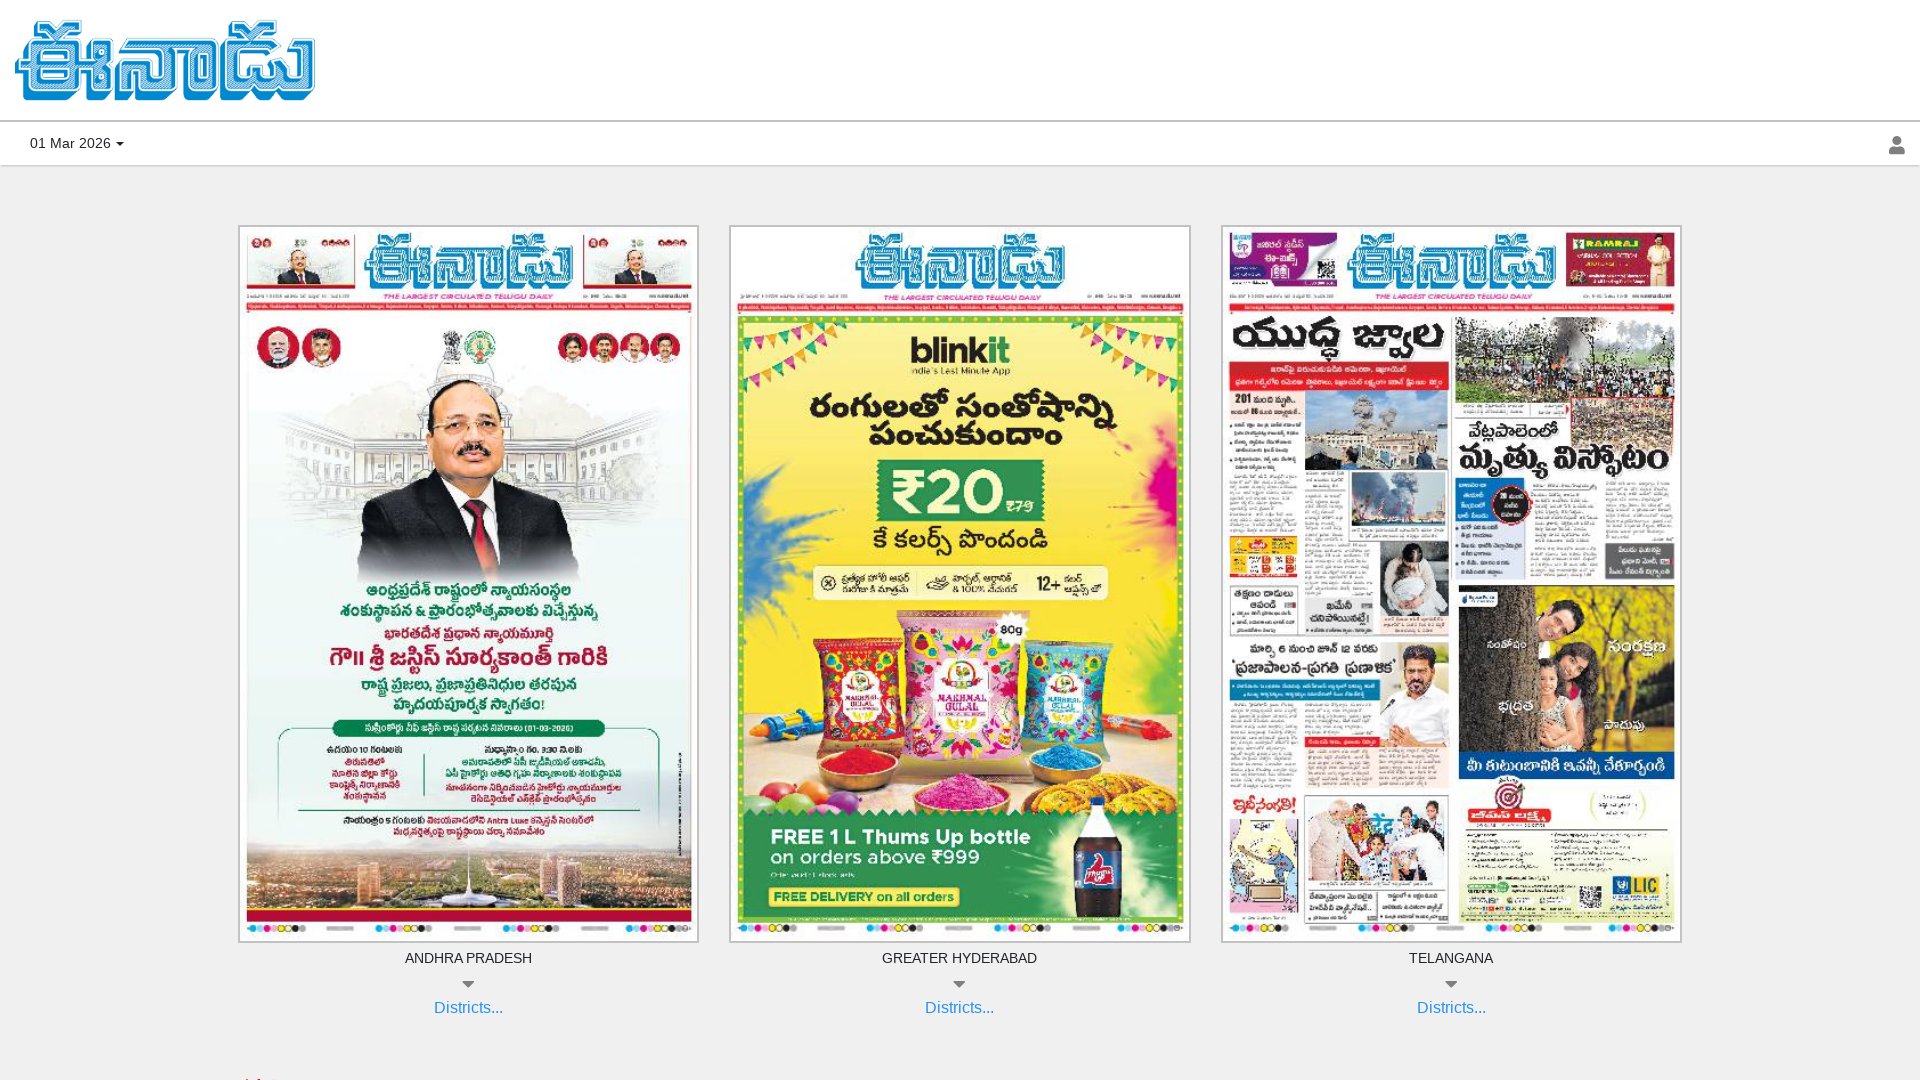